Tests interaction with dialog boxes by clicking on action dialog button, clicking OK in the modal, and accepting the browser alert

Starting URL: https://www.jqueryscript.net/demo/bootstrap-alert-box/

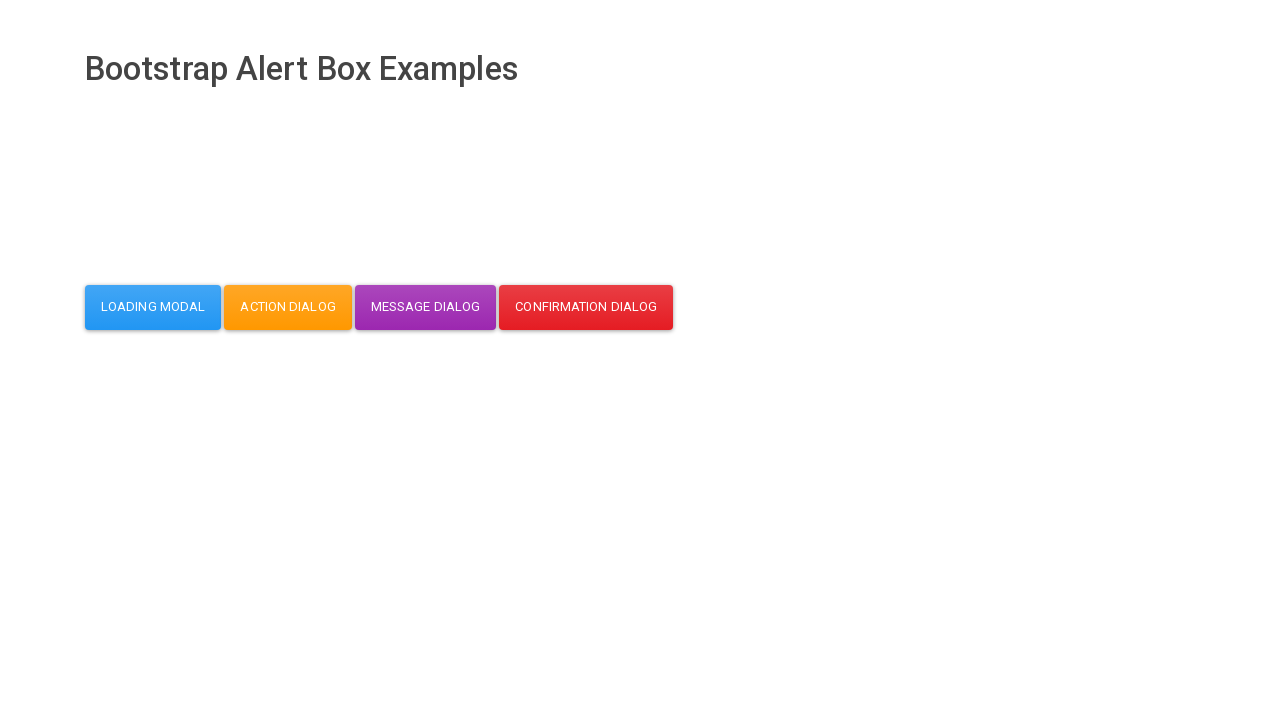

Clicked action dialog button at (288, 307) on button#action
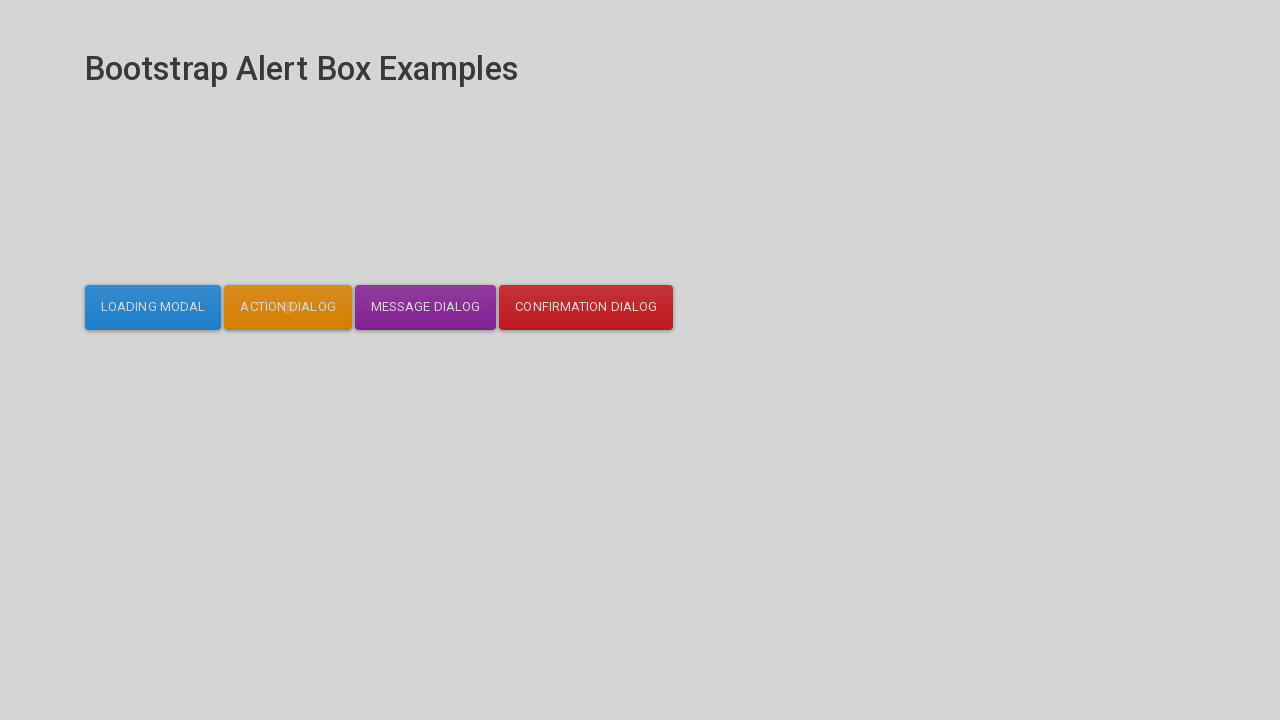

Clicked OK button in the modal dialog at (763, 117) on button#dialog-mycodemyway-action
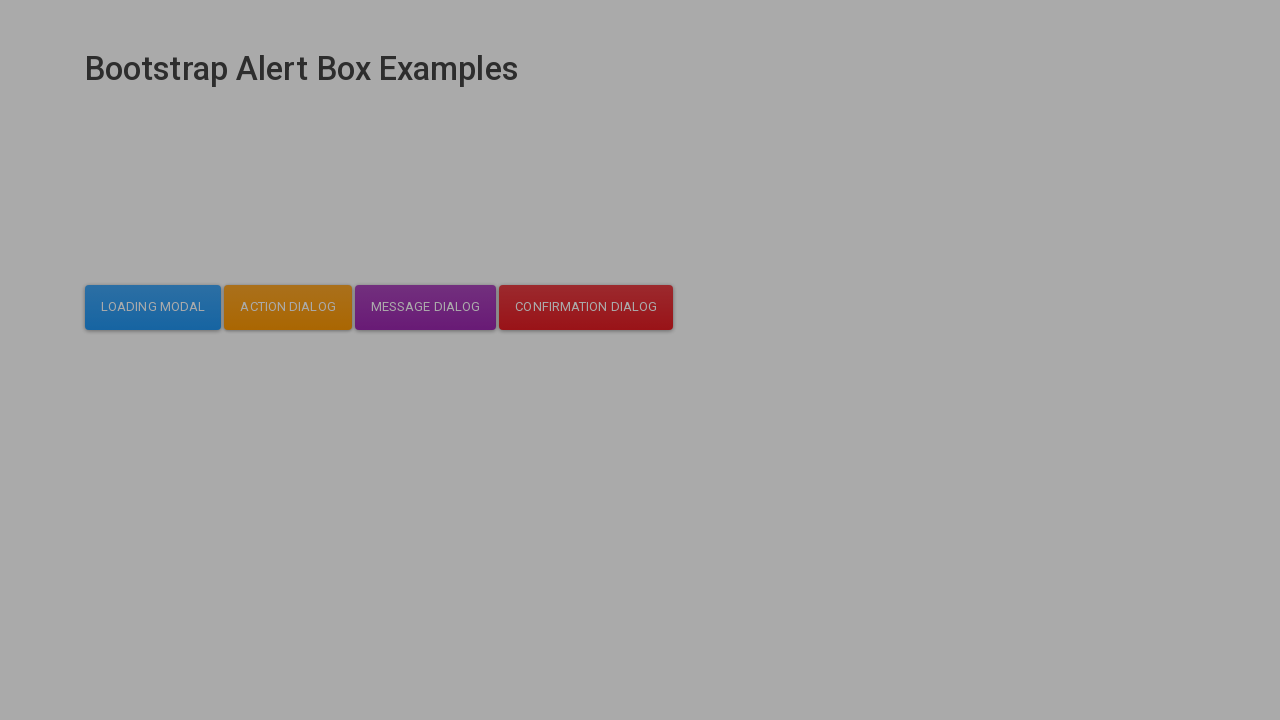

Accepted the browser alert
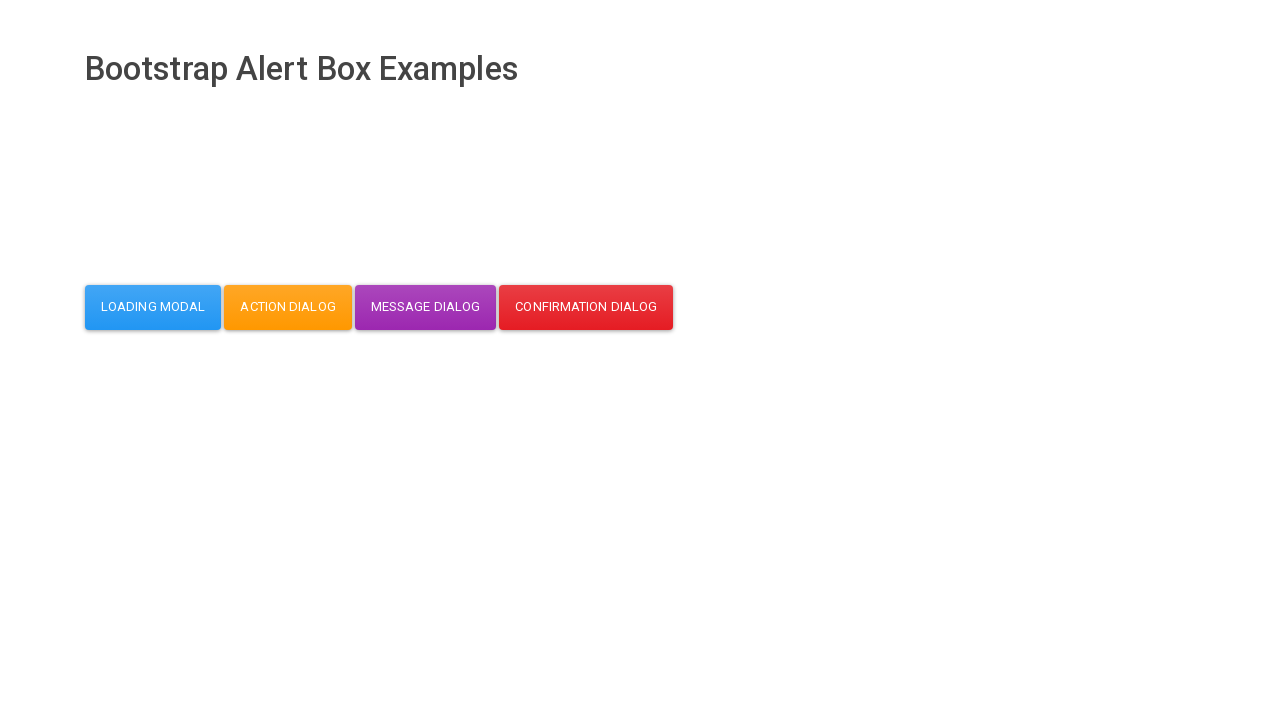

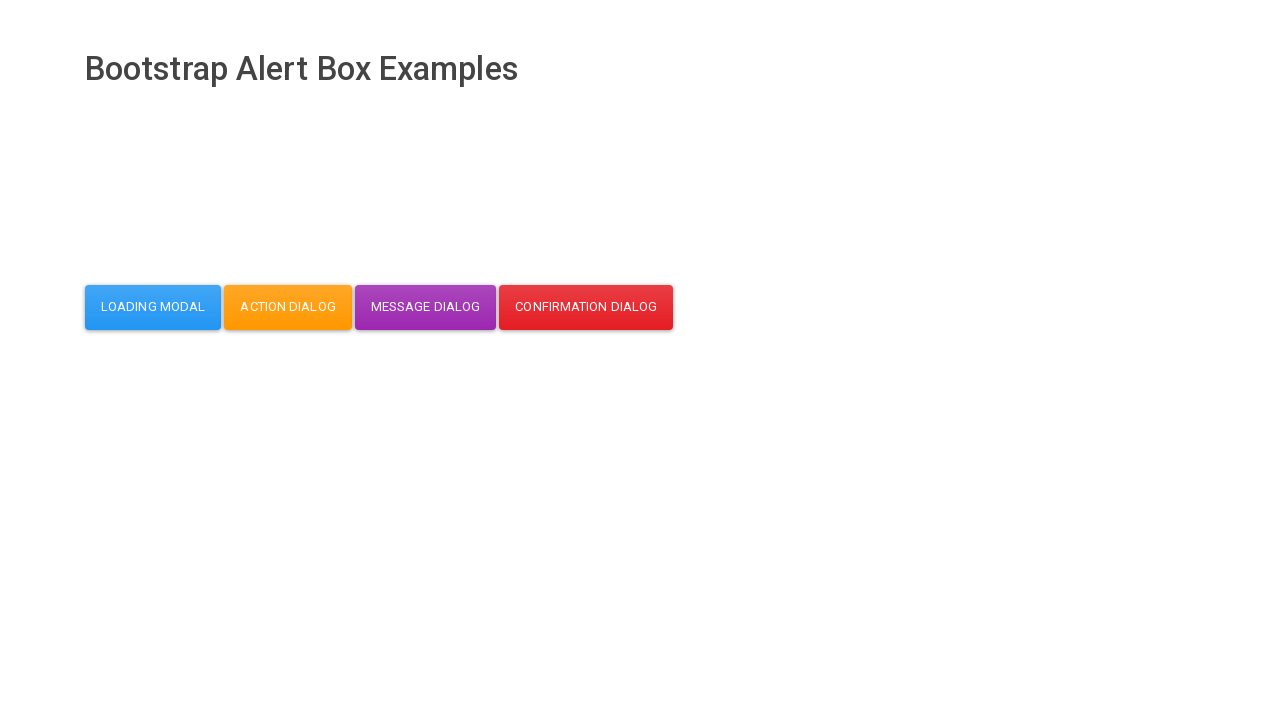